Tests auto-suggestive dropdown functionality by typing partial text and selecting a specific option from the suggestions

Starting URL: https://rahulshettyacademy.com/dropdownsPractise/

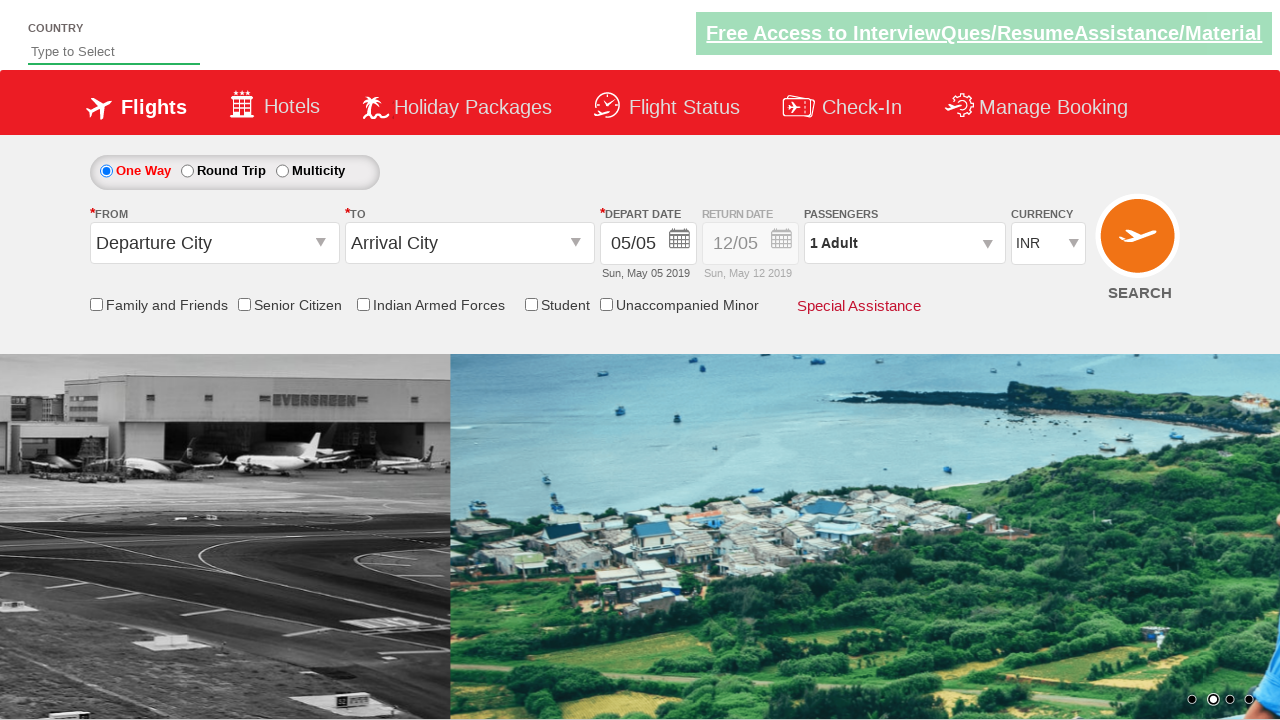

Typed 'au' into autosuggest field on #autosuggest
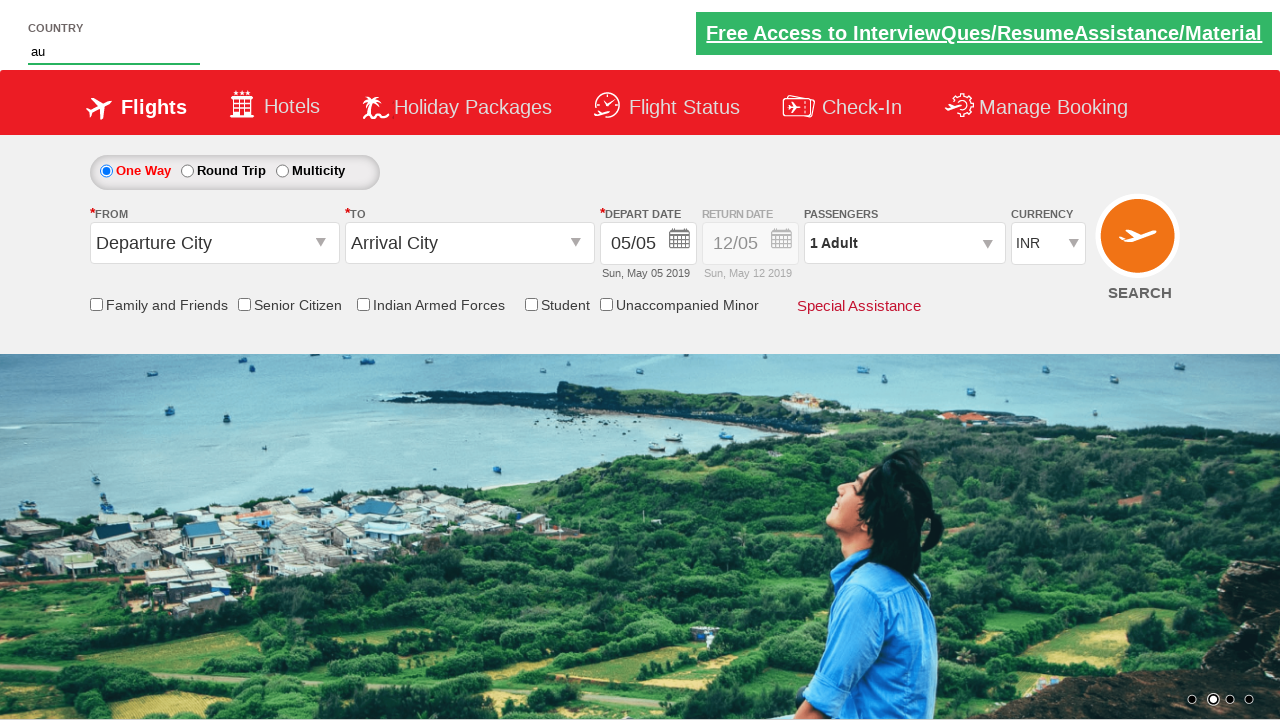

Dropdown suggestions appeared
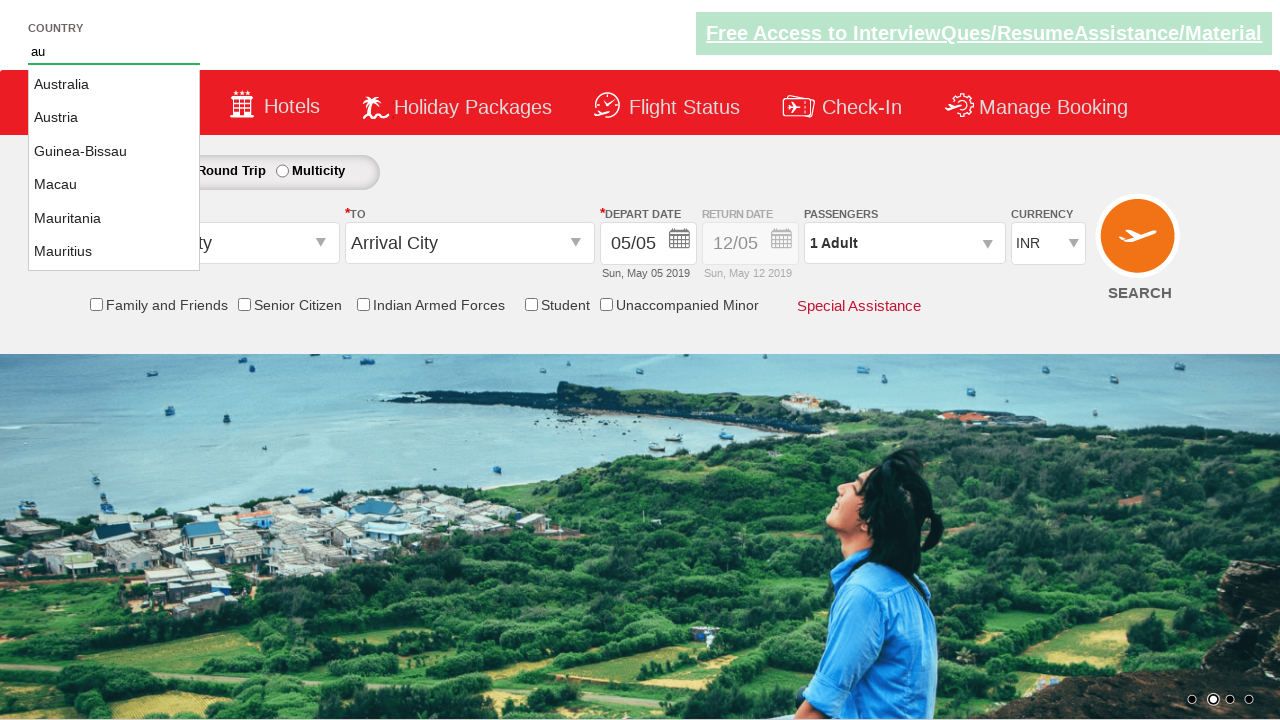

Retrieved all suggestion options from dropdown
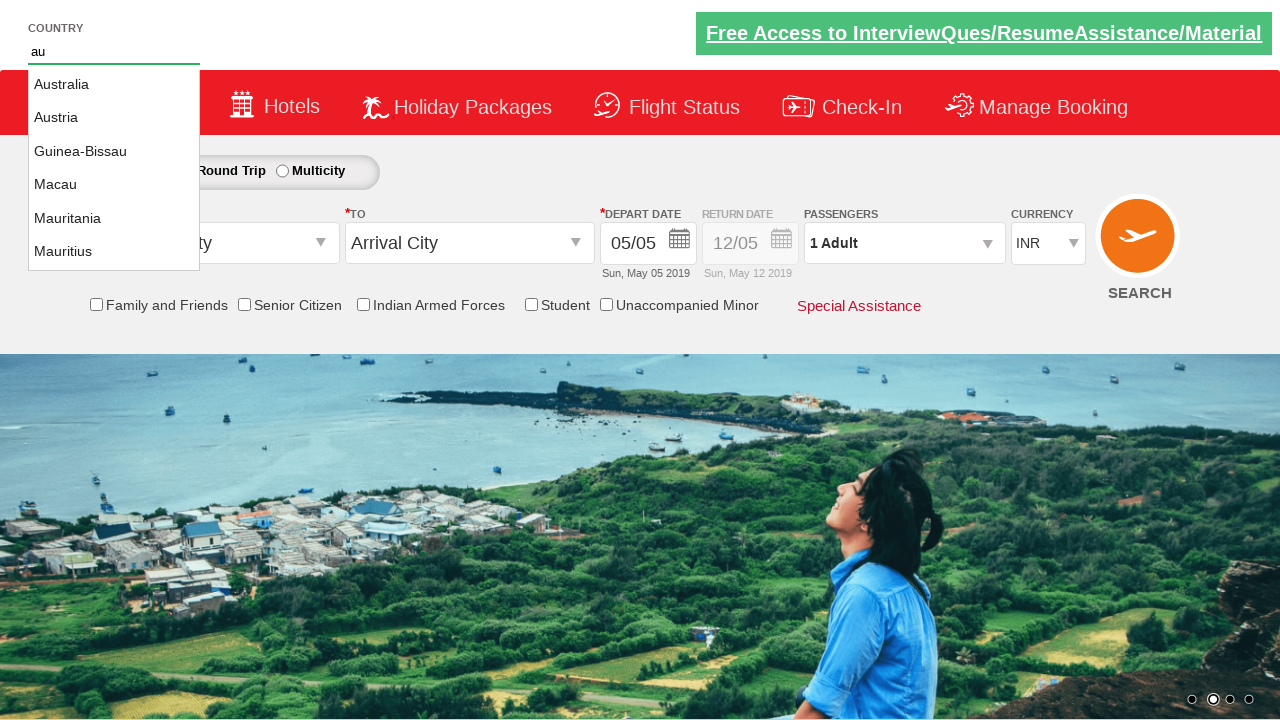

Selected 'Austria' from dropdown suggestions at (114, 118) on xpath=//li[@class='ui-menu-item']/a >> nth=1
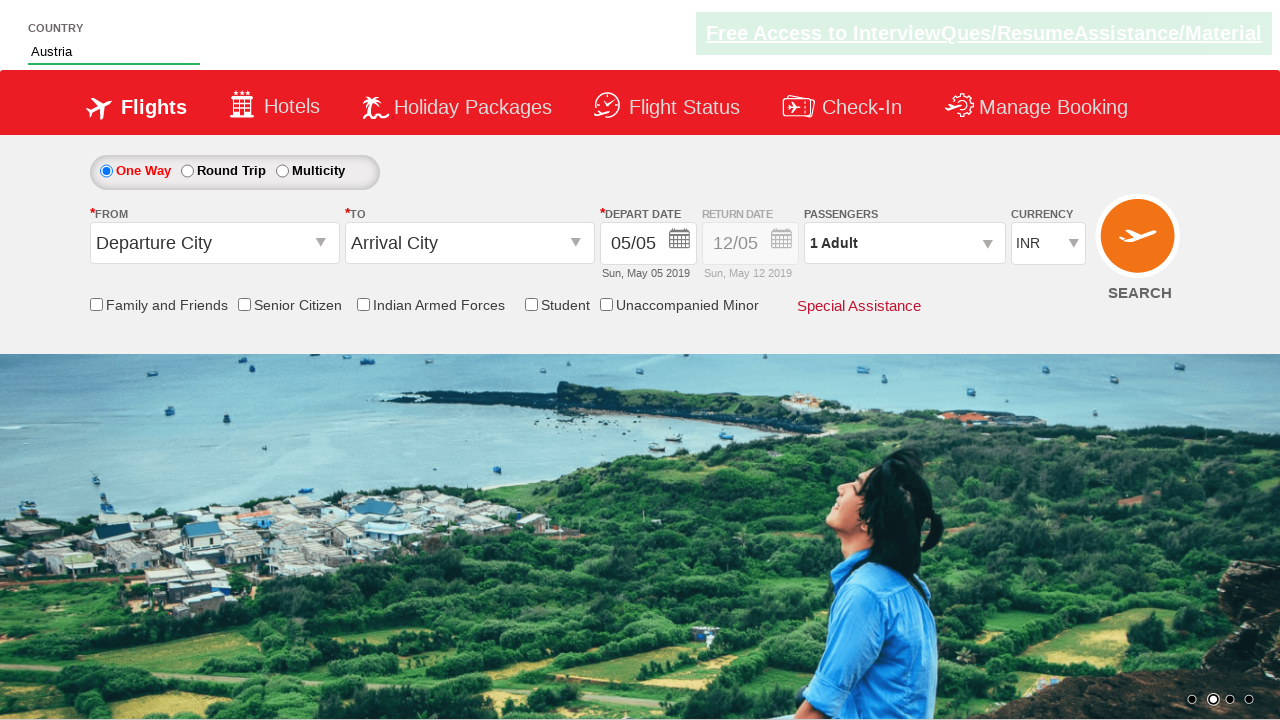

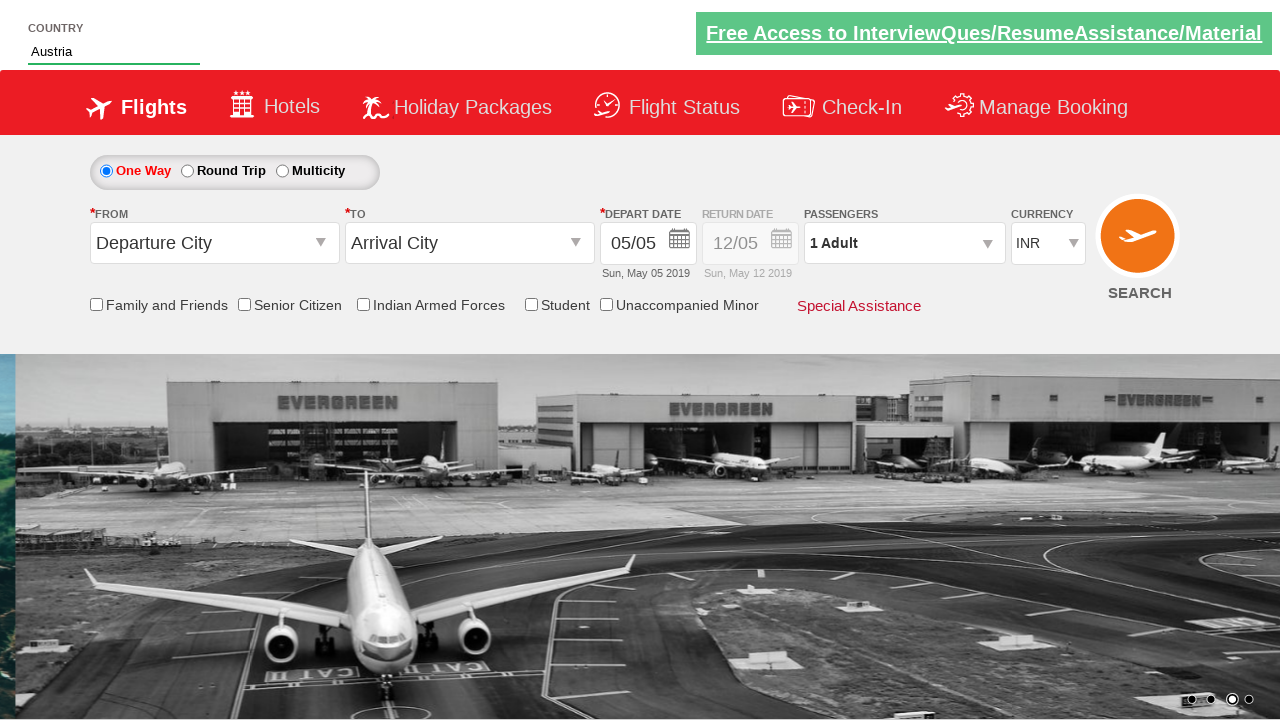